Tests an e-commerce site by searching for products, verifying search results, and adding items to cart based on product names

Starting URL: https://rahulshettyacademy.com/seleniumPractise/#/

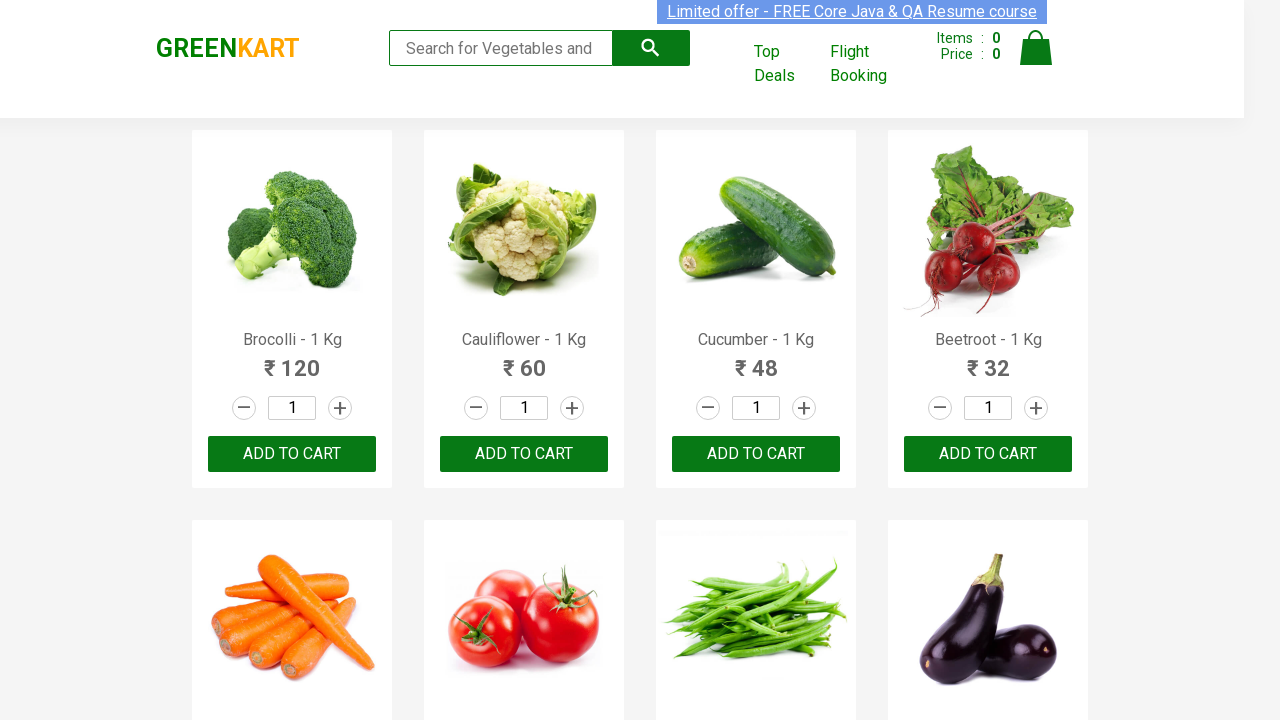

Filled search box with 'ca' on form input
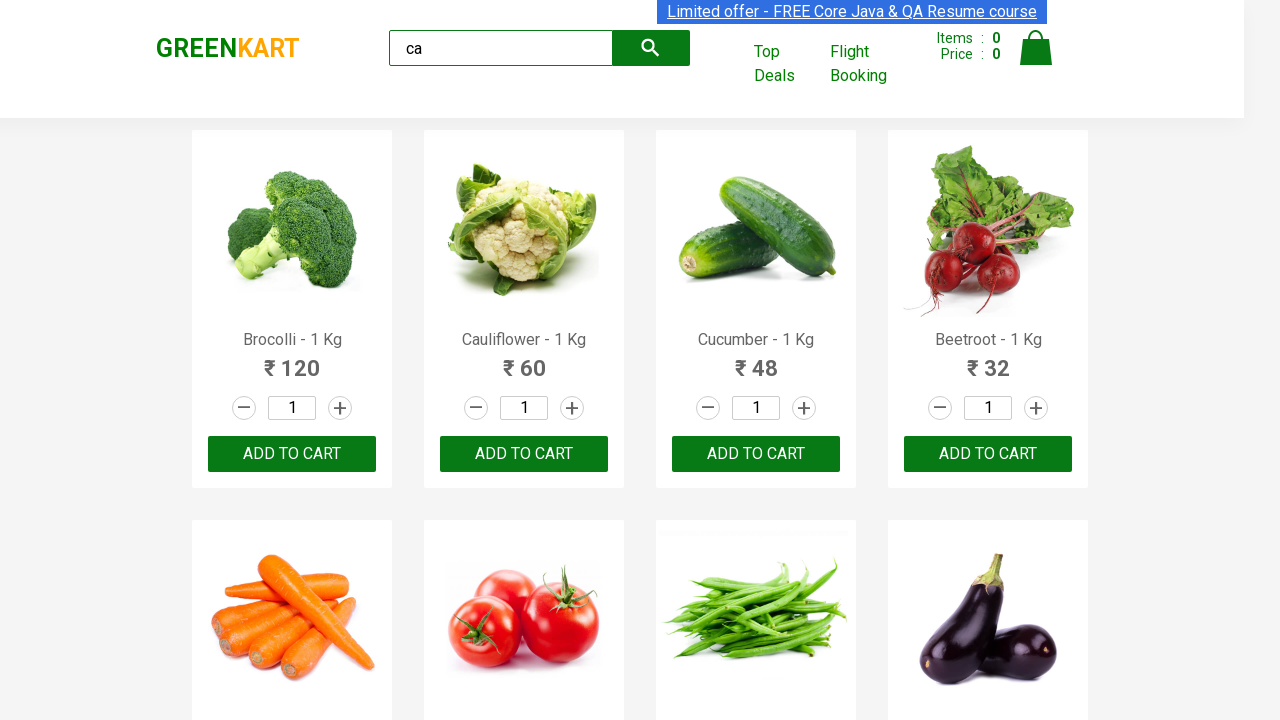

Waited 2 seconds for products to filter
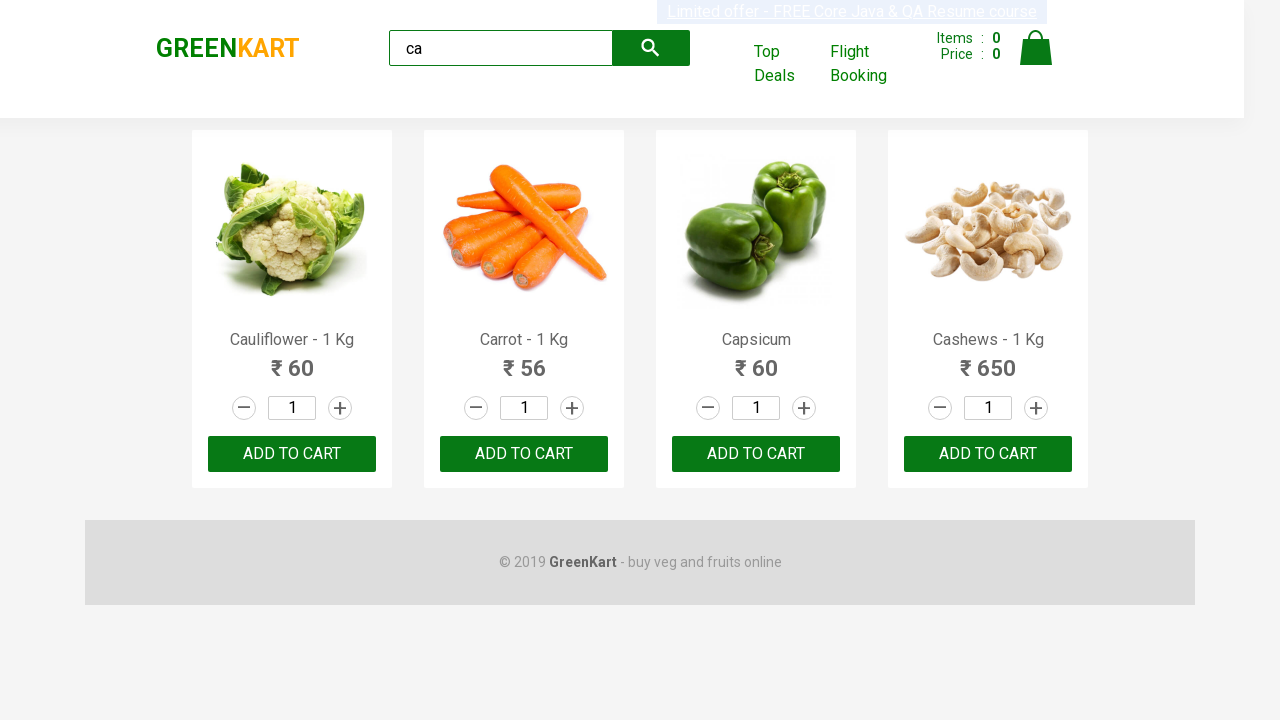

Verified 4 products are visible after search
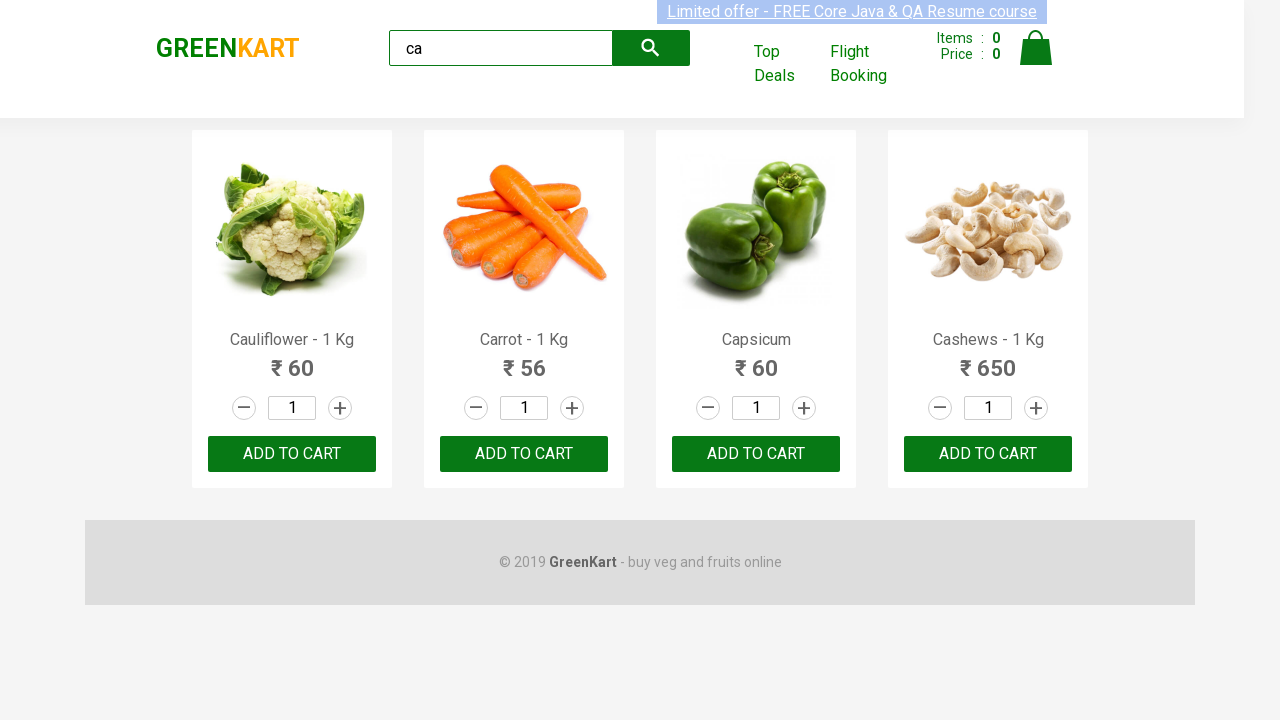

Added third product to cart at (756, 454) on .products .product >> nth=2 >> internal:text="ADD TO CART"i
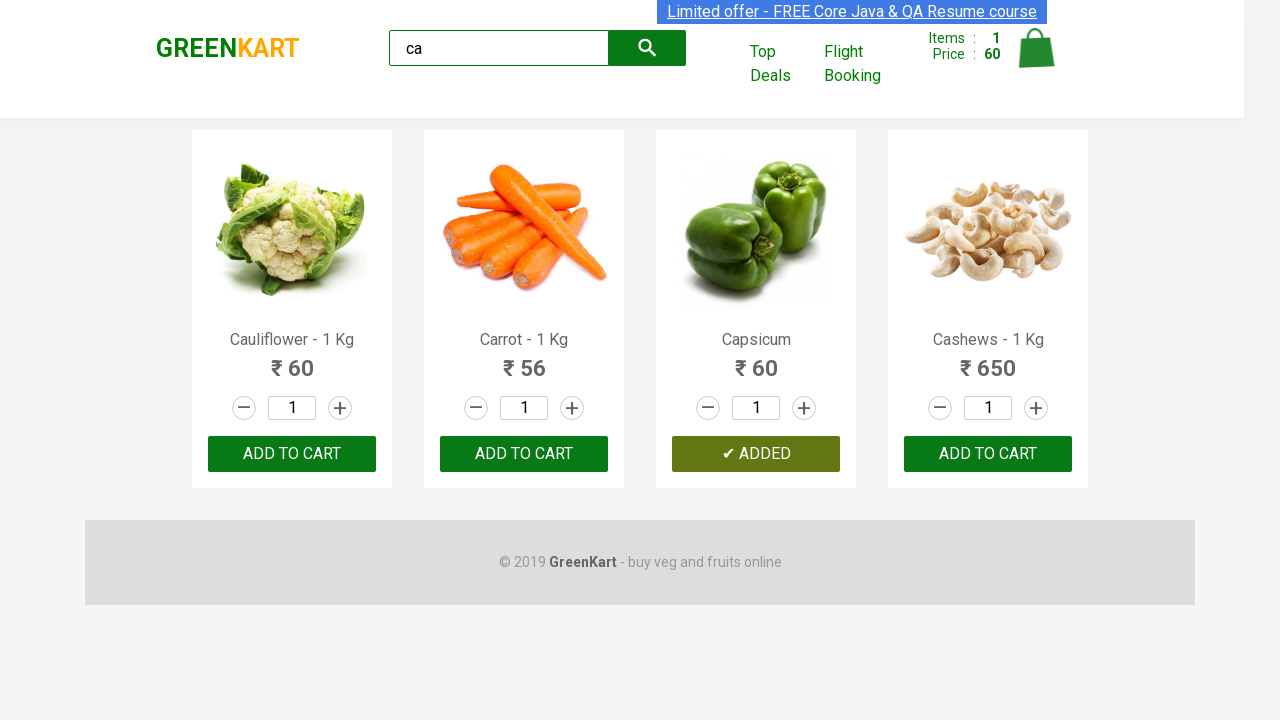

Found and added Cashews product to cart at (988, 454) on .products .product >> nth=3 >> button
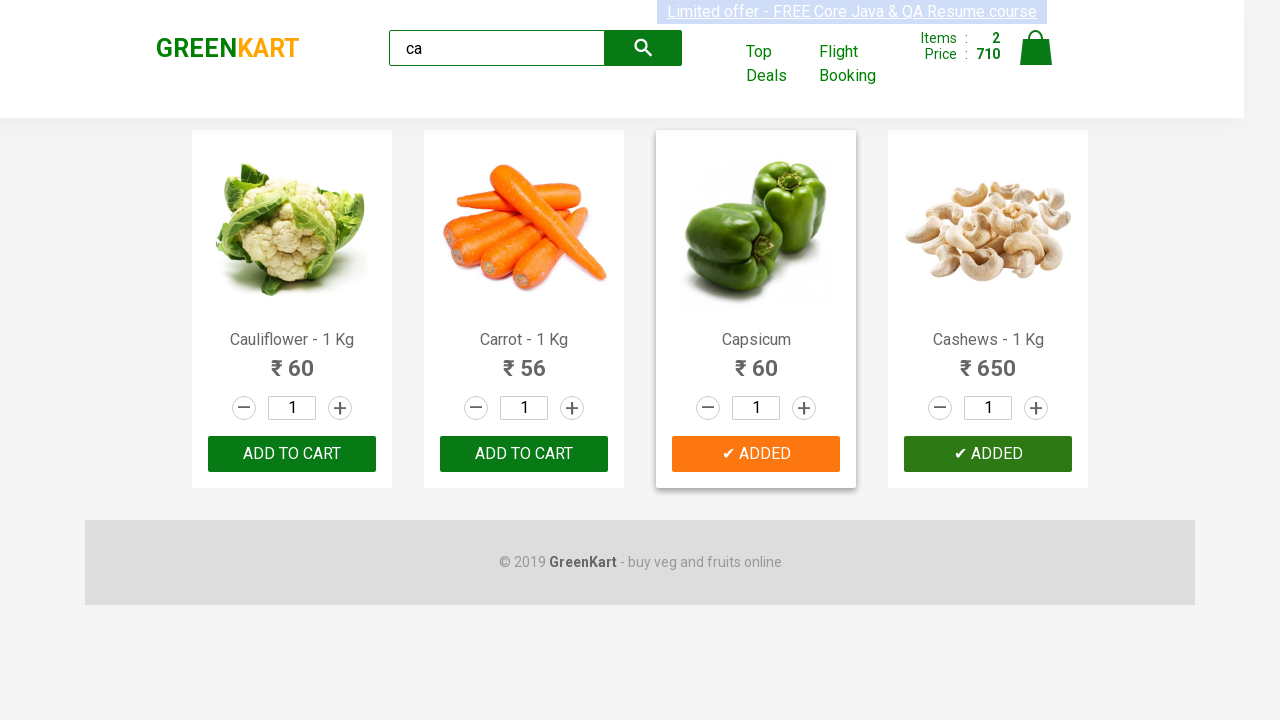

Verified brand logo displays 'GREENKART'
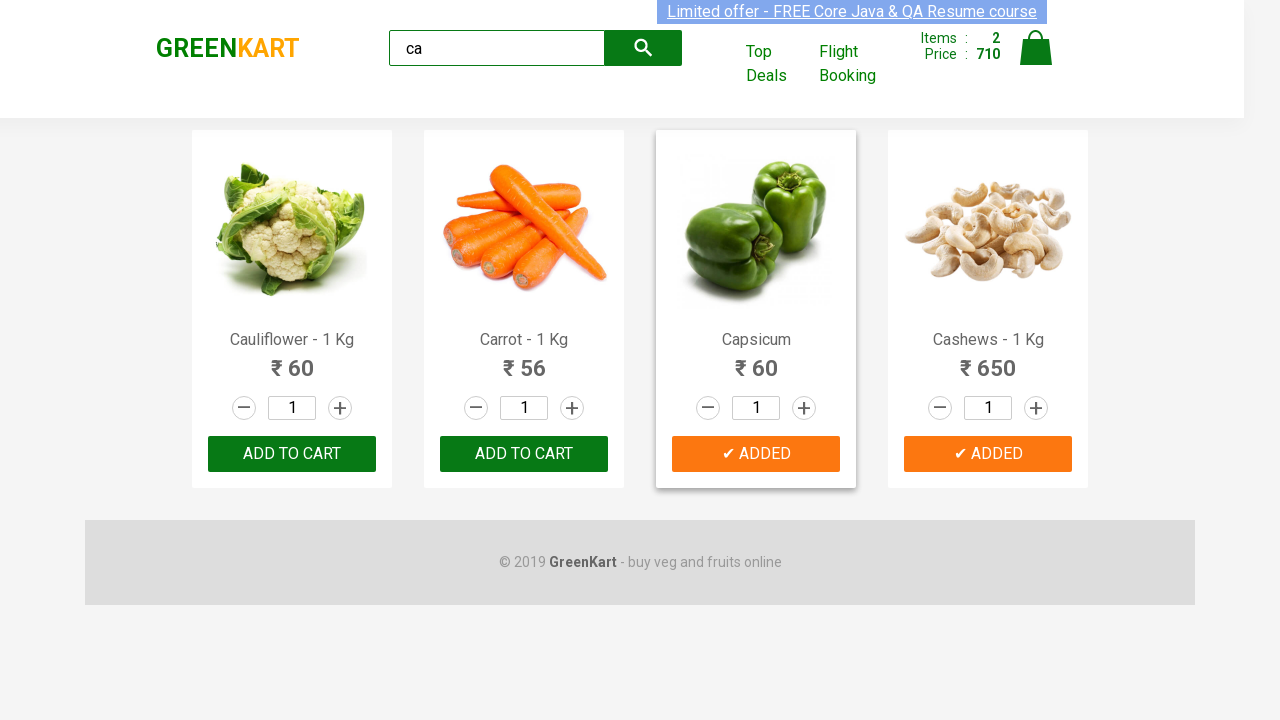

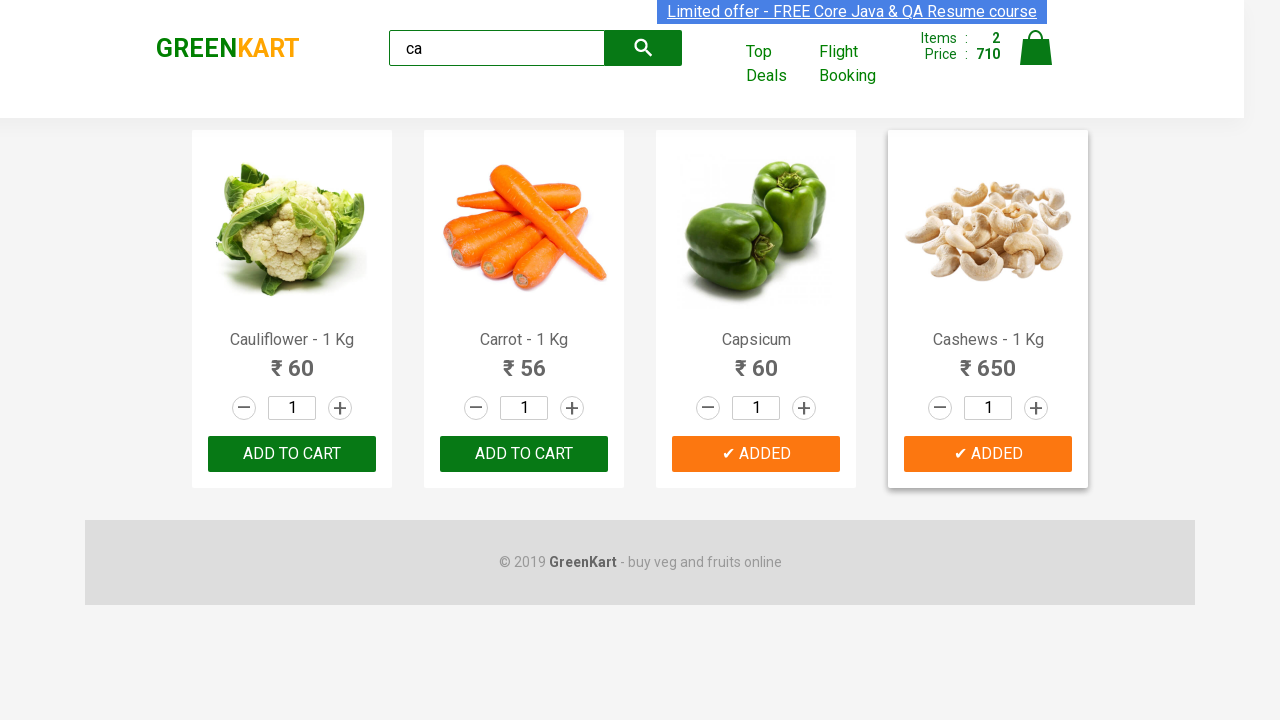